Tests different button click interactions including double-click and right-click, then verifies the expected messages appear

Starting URL: https://demoqa.com/buttons

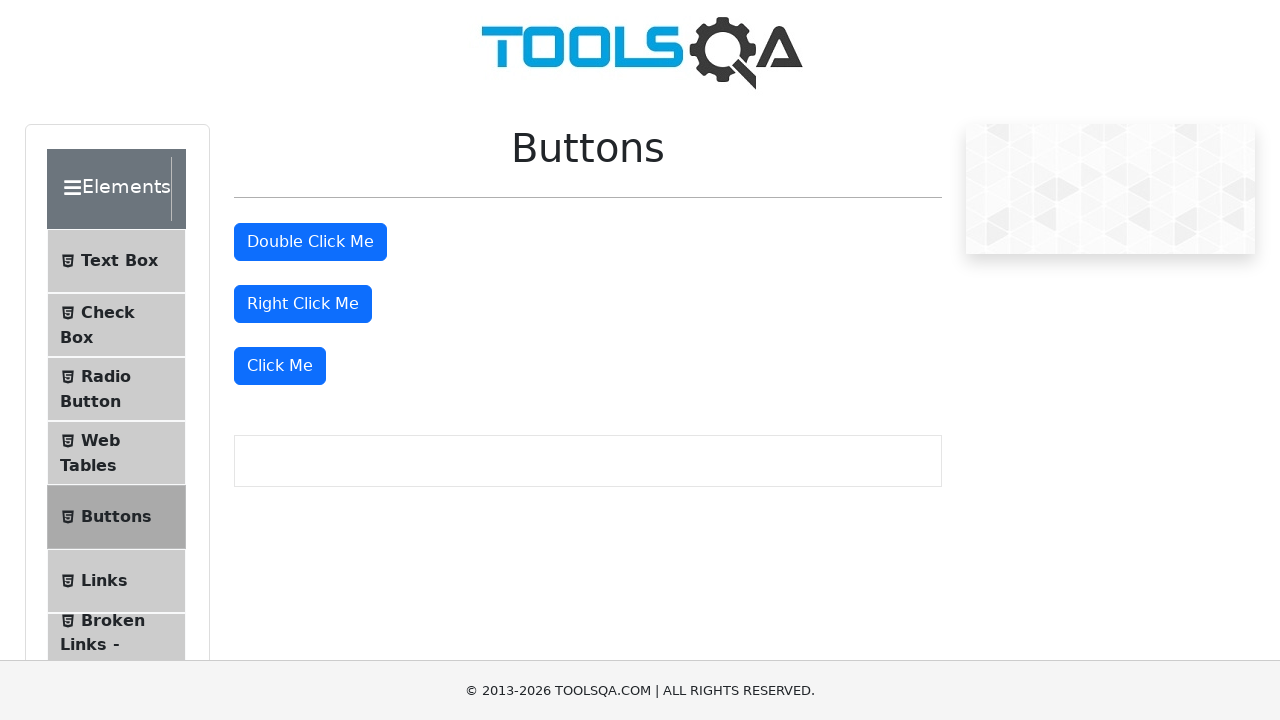

Navigated to https://demoqa.com/buttons
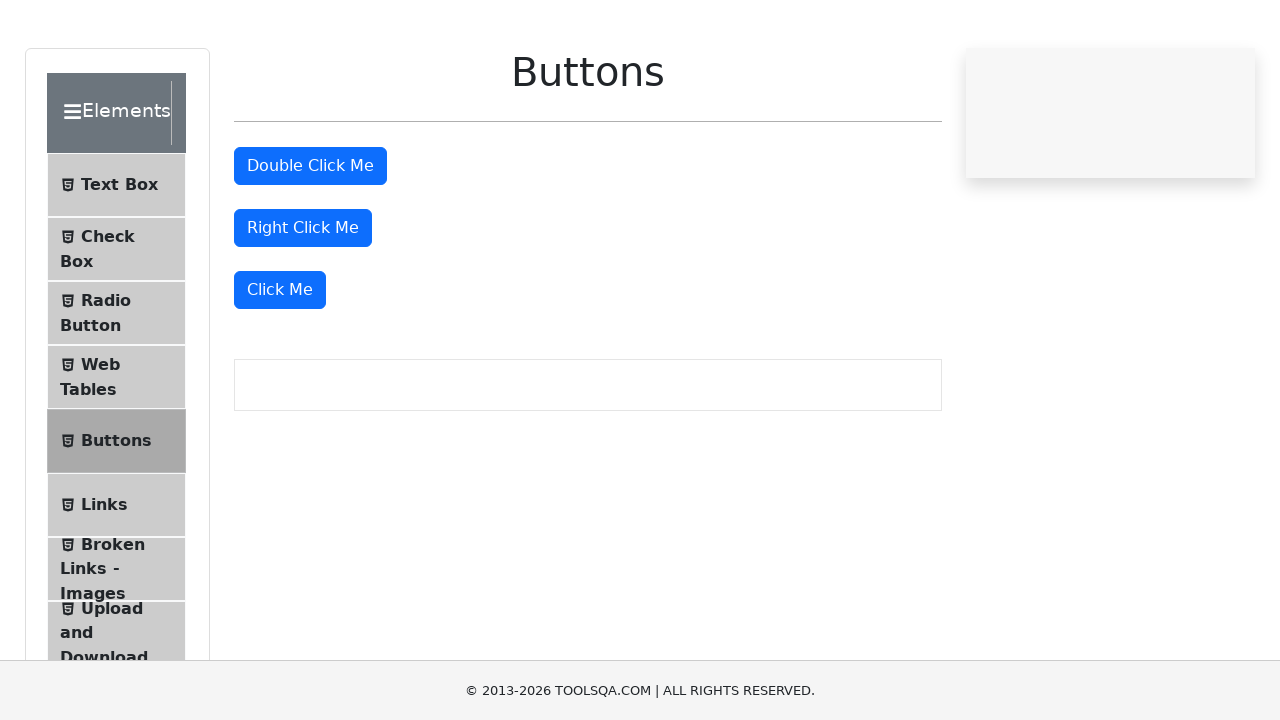

Double-clicked the 'Double Click Me' button at (310, 242) on internal:role=button[name="Double Click Me"i]
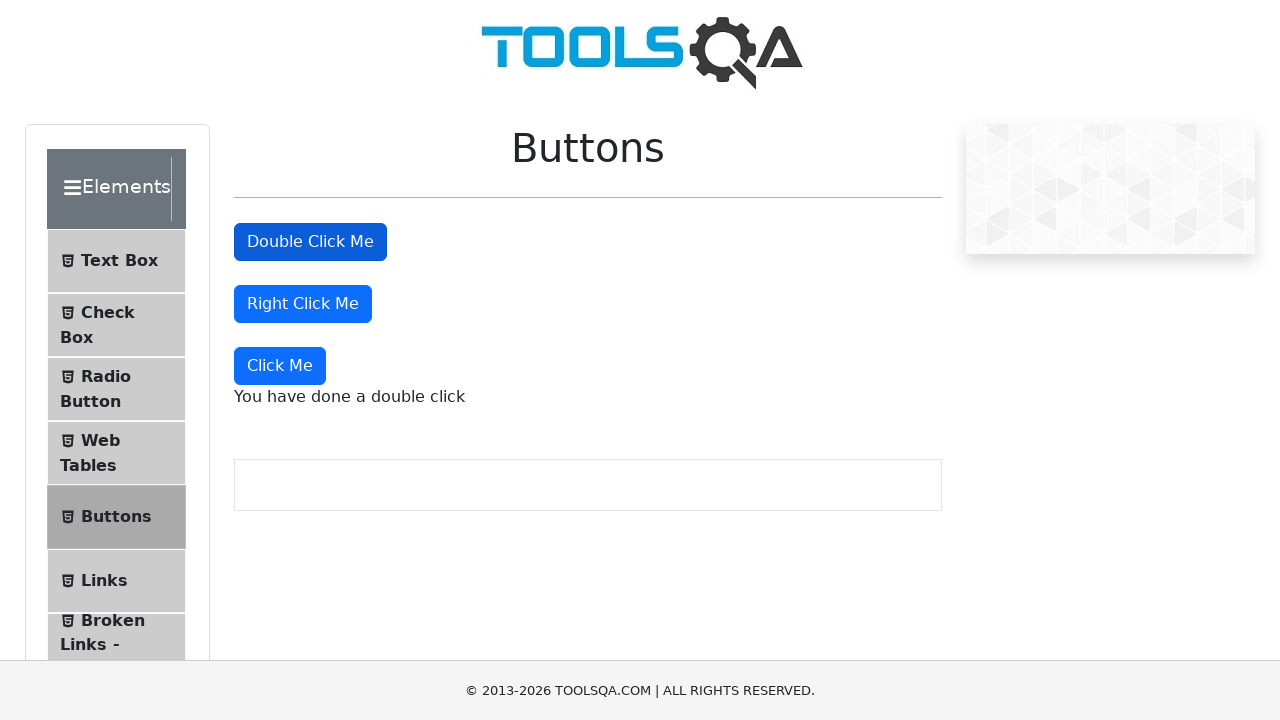

Verified double click success message appeared
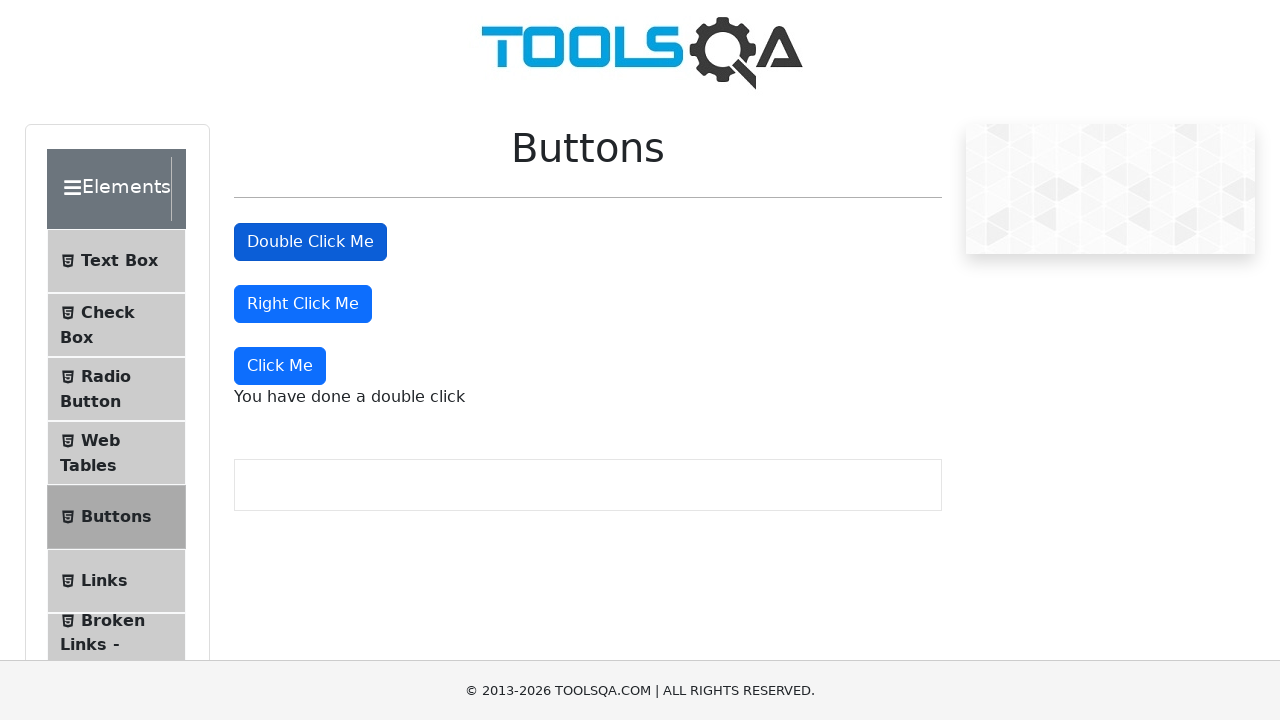

Right-clicked the 'Right Click Me' button at (303, 304) on internal:role=button[name="Right Click Me"i]
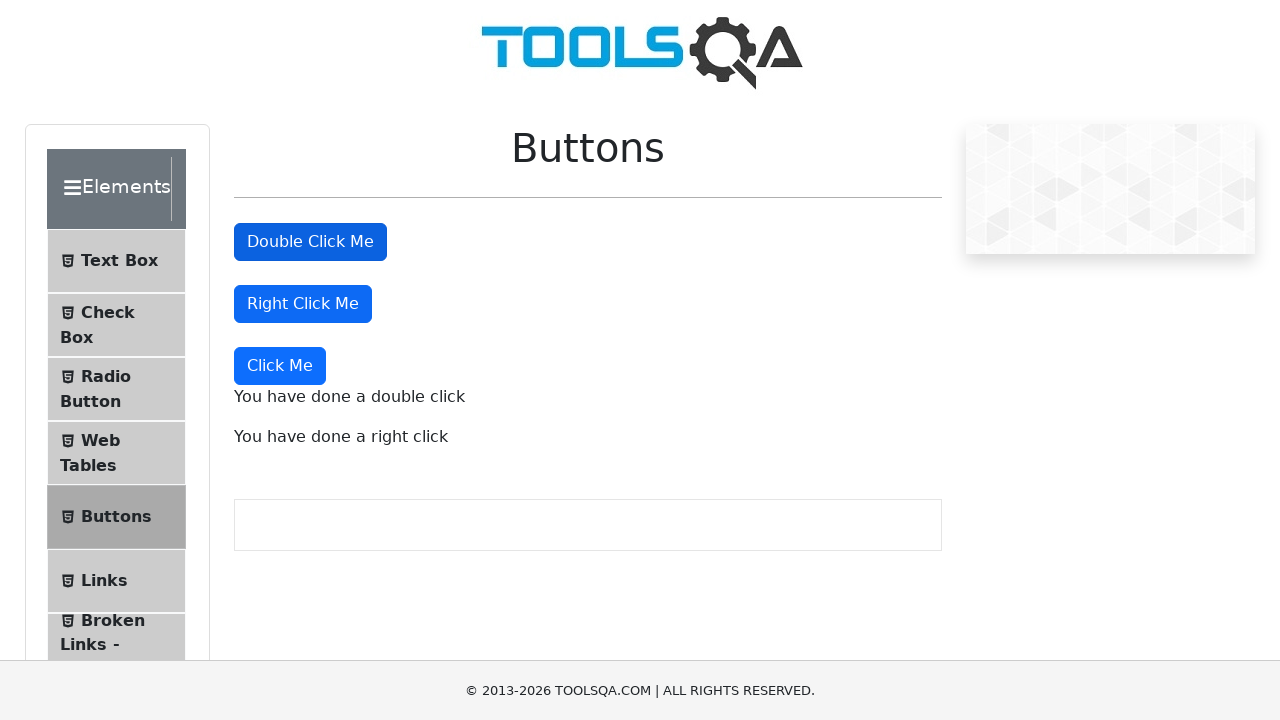

Verified right click success message appeared
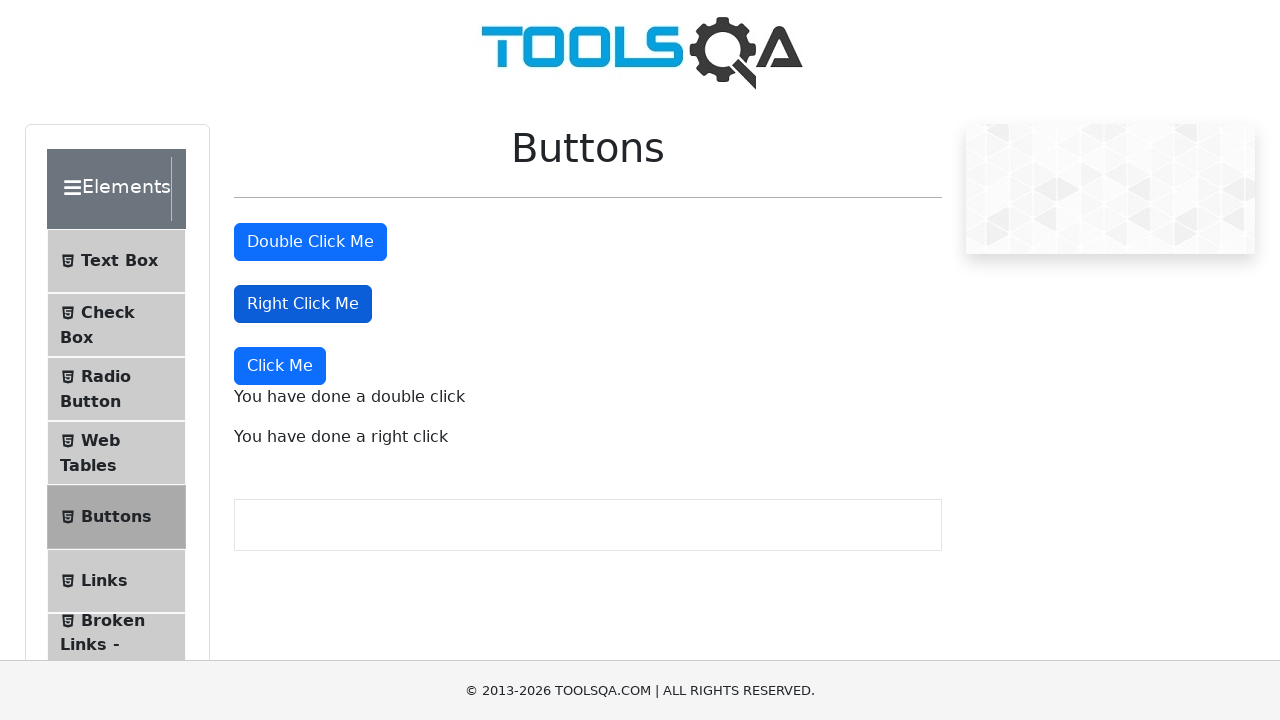

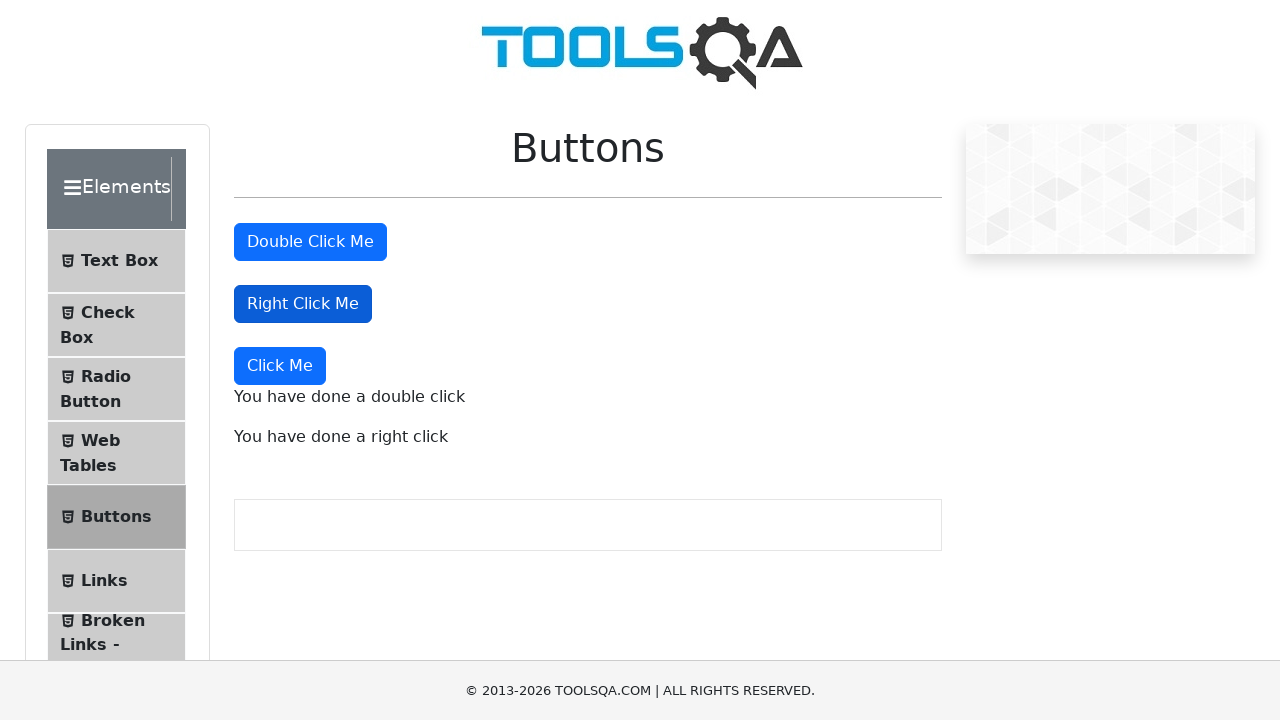